Tests Load Delay functionality by navigating to the Load Delays page and clicking a button after the page loads

Starting URL: http://uitestingplayground.com/

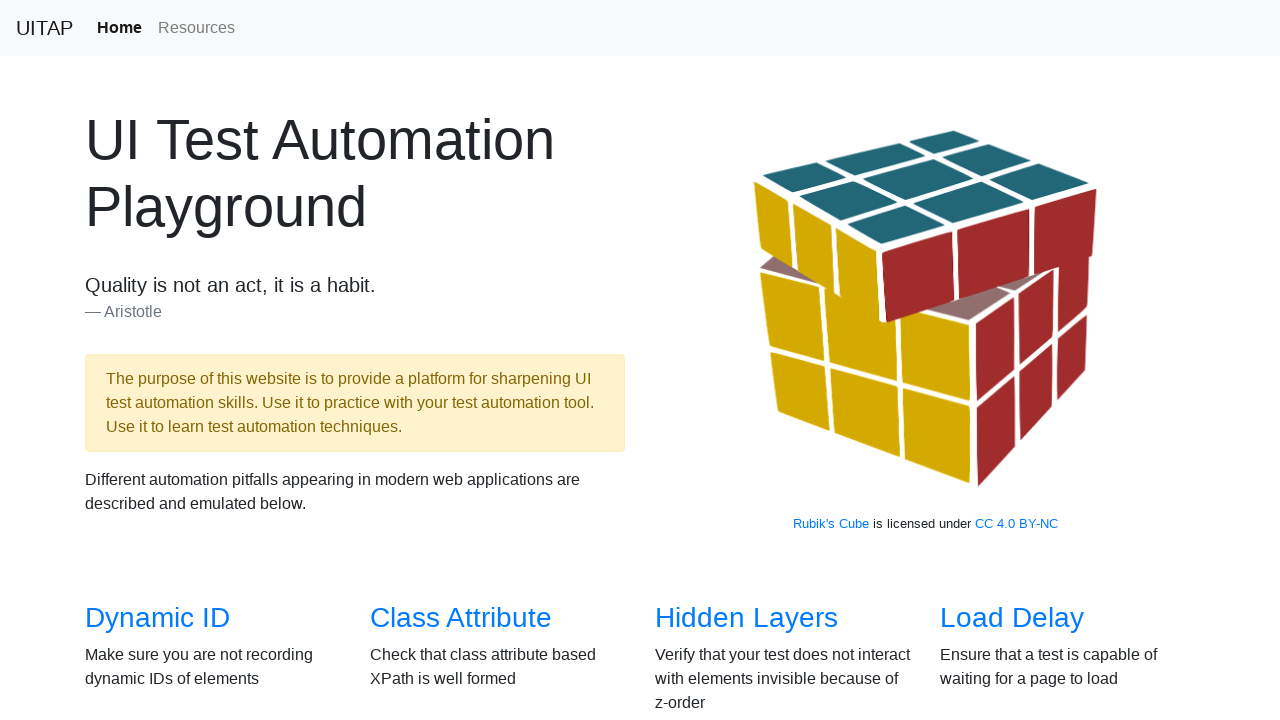

Clicked on Load Delay link at (1012, 618) on xpath=/html/body/section[2]/div/div[1]/div[4]/h3/a
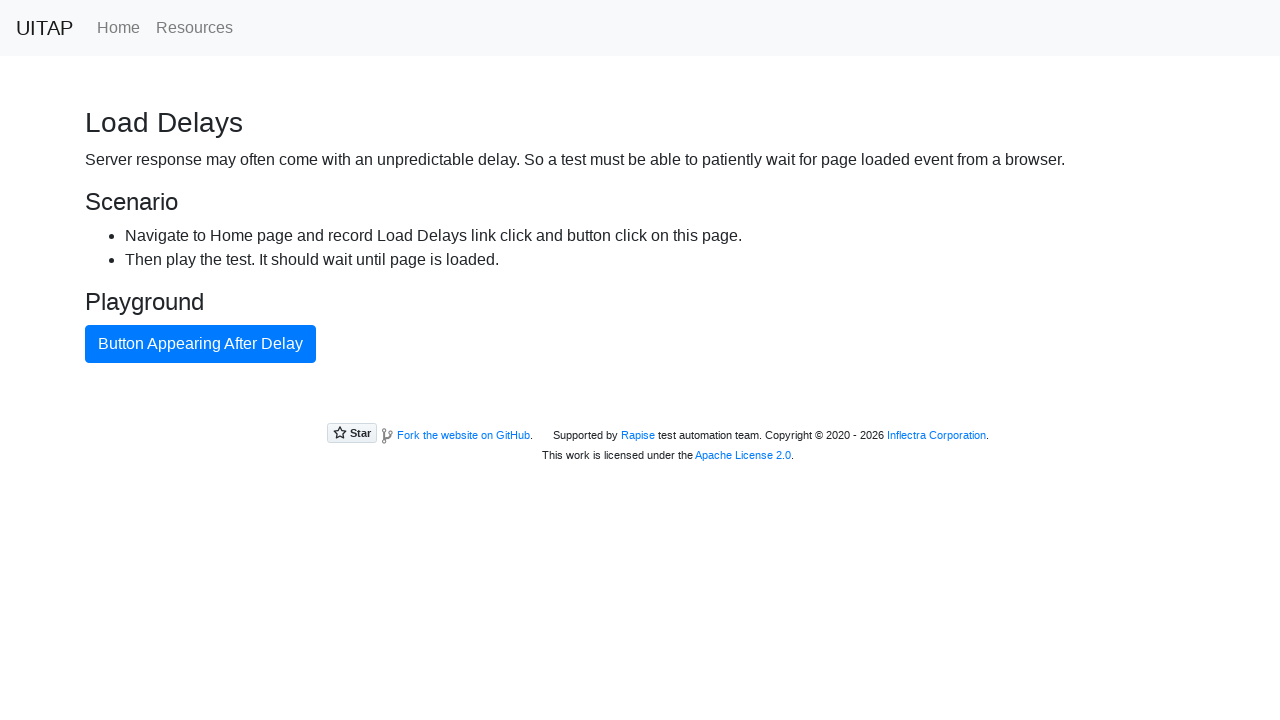

Waited for page to load completely (networkidle)
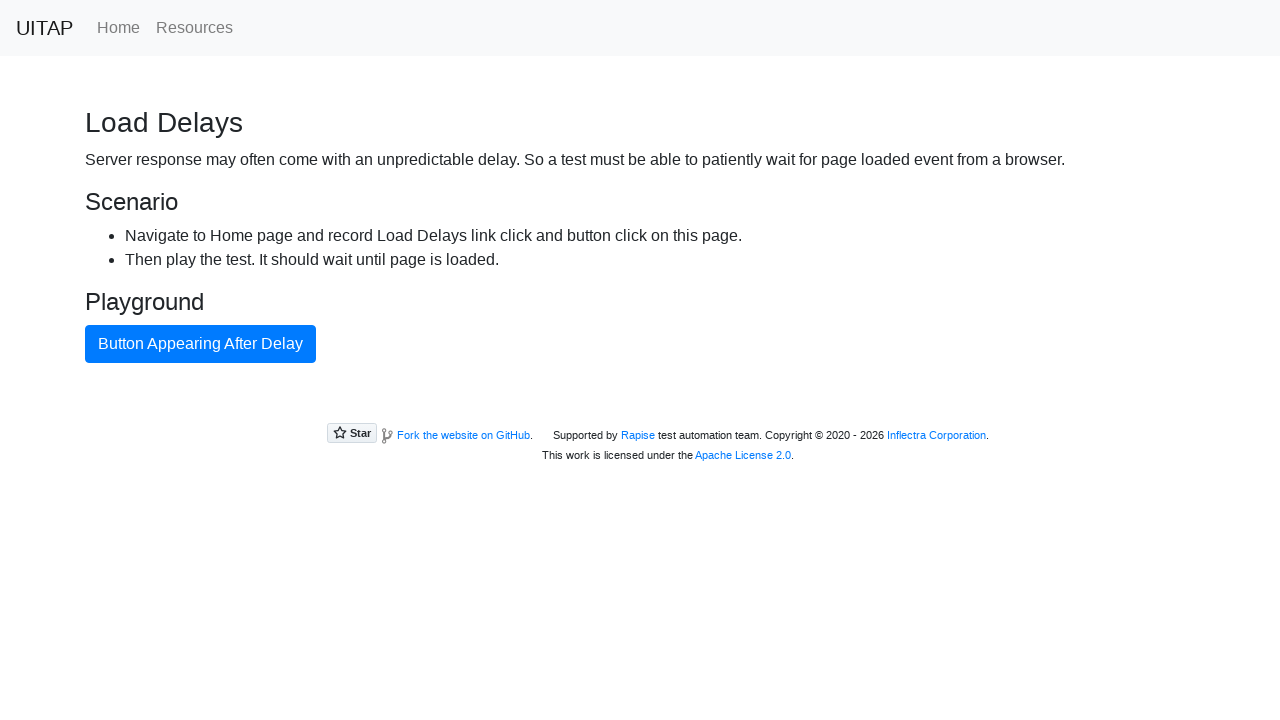

Verified page title is 'Load Delays'
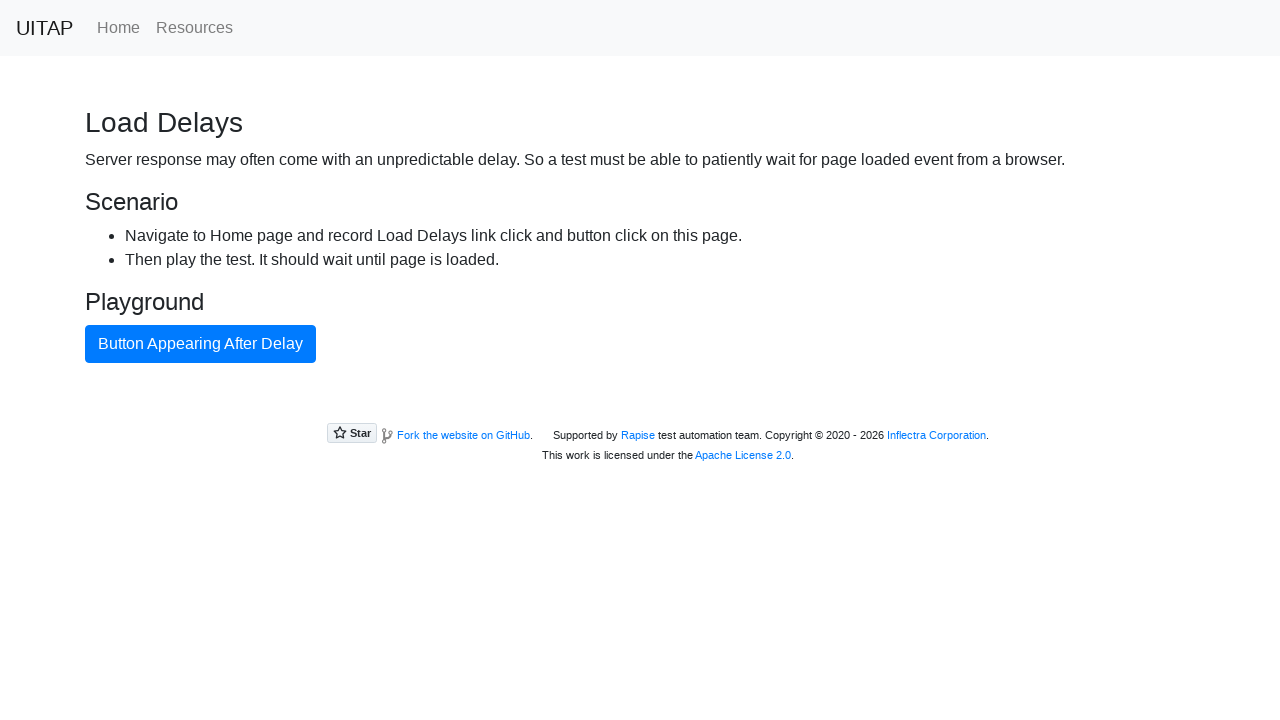

Clicked the primary button at (200, 344) on .btn-primary
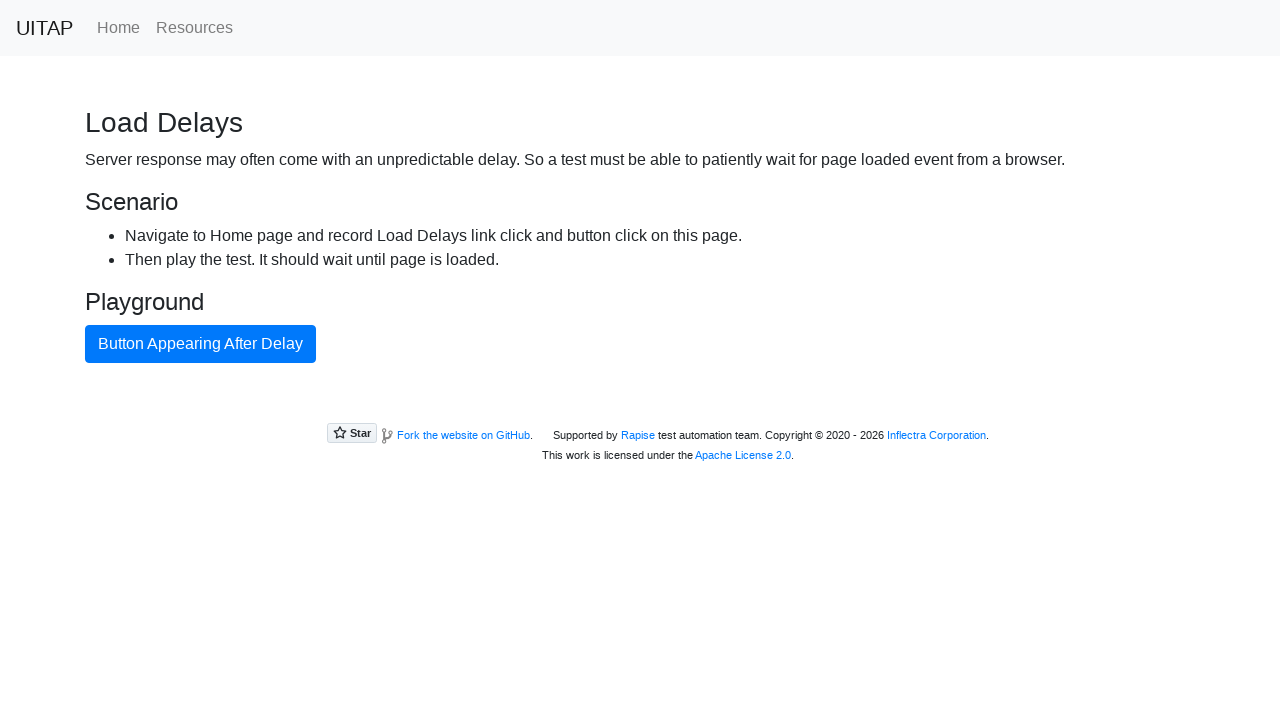

Navigated back to main page
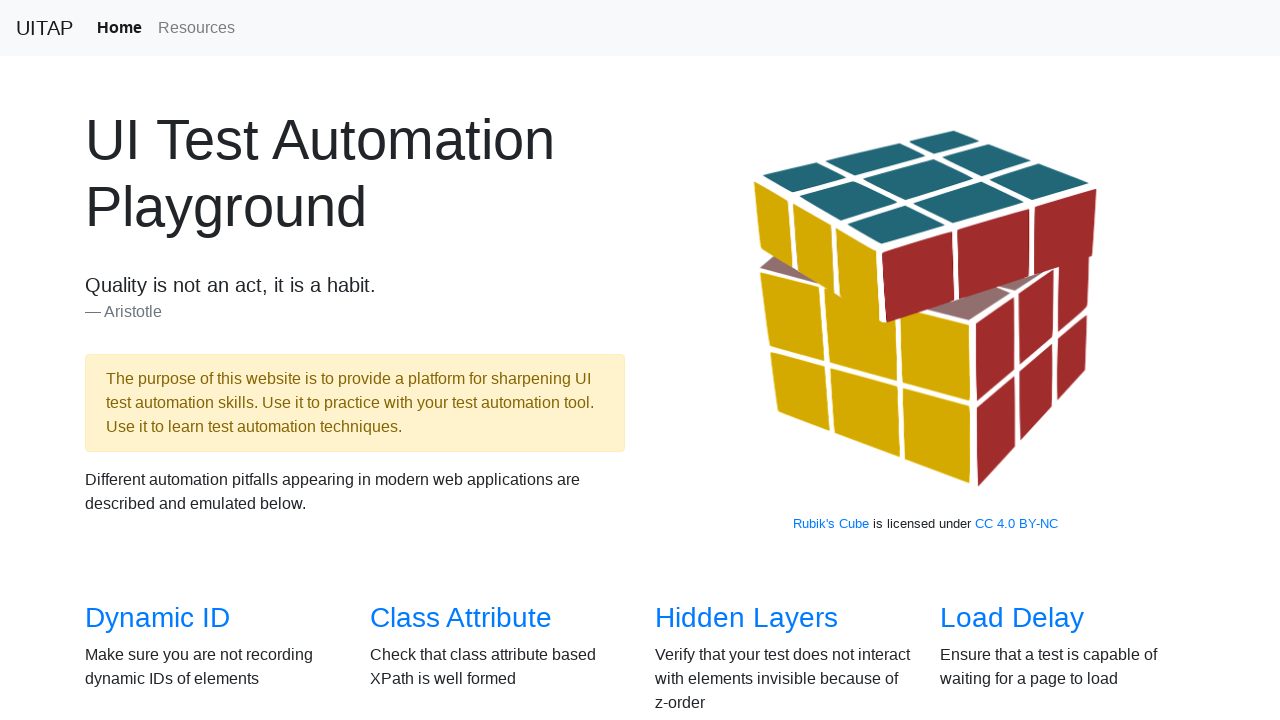

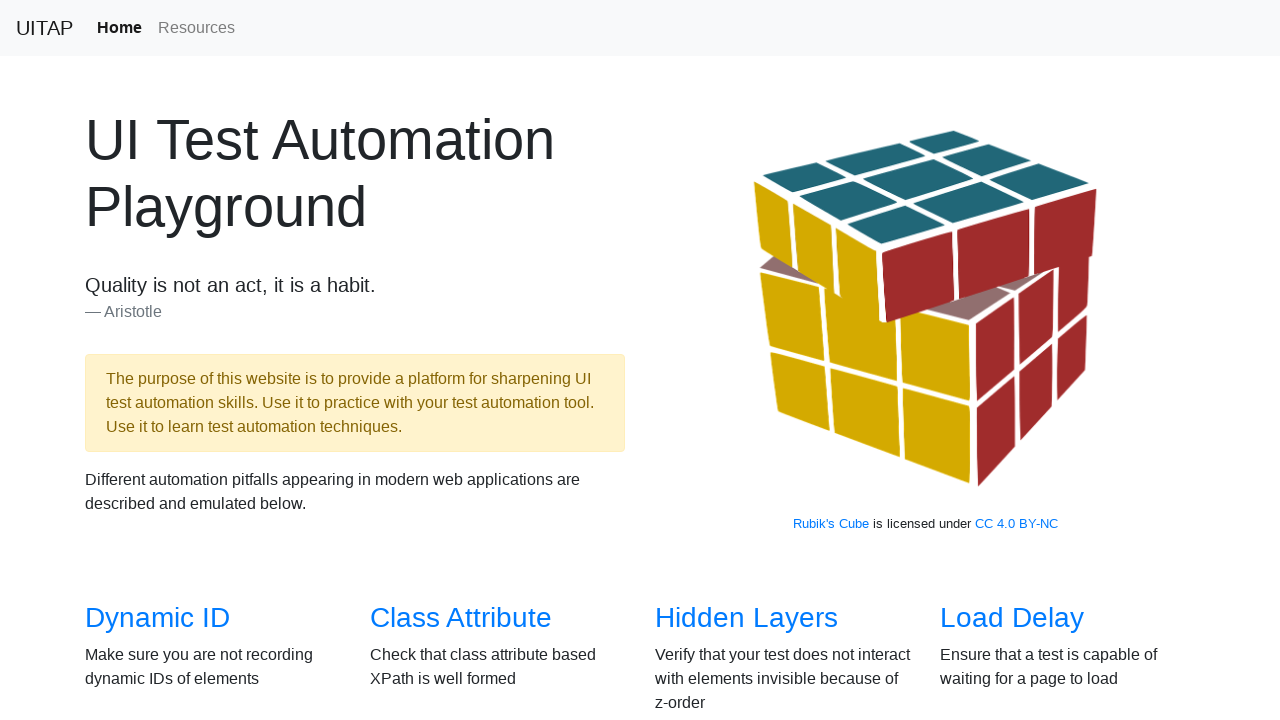